Tests the drag and drop slider functionality by navigating to the Selenium Playground, clicking on the Drag & Drop Sliders link, and dragging a slider to approximately 95% of its range.

Starting URL: https://www.lambdatest.com/selenium-playground

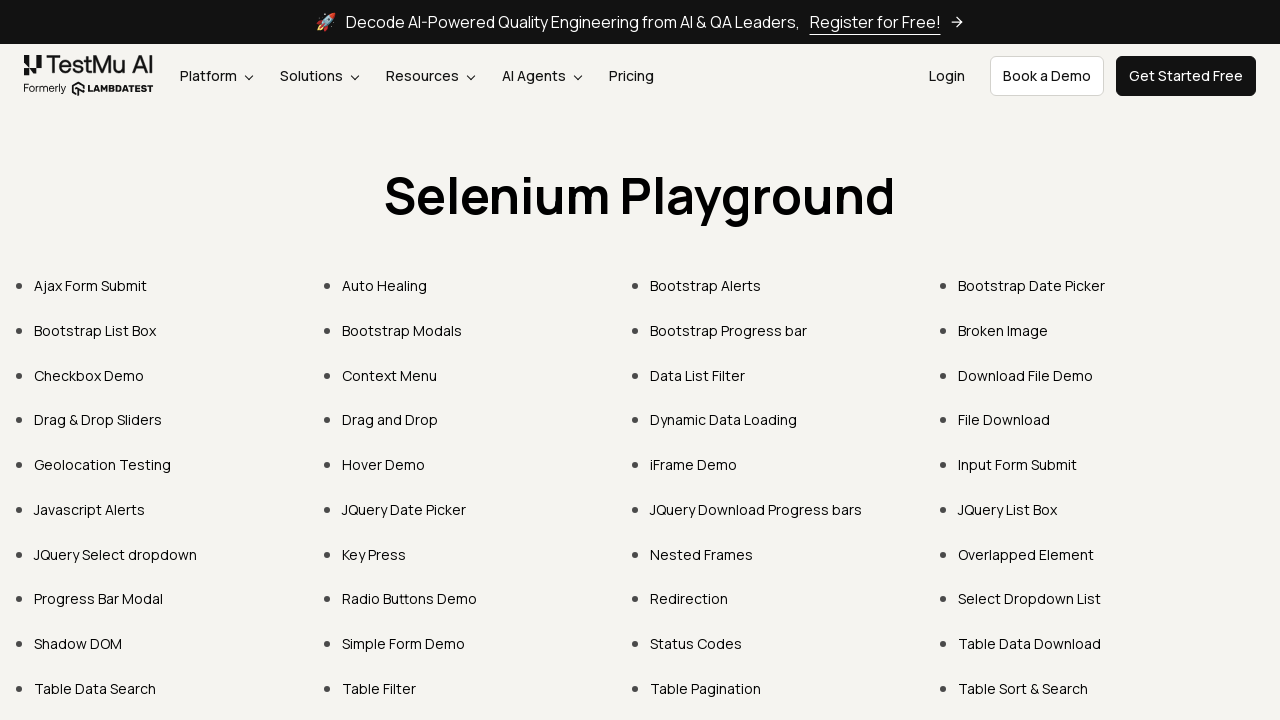

Clicked on 'Drag & Drop Sliders' link at (98, 420) on xpath=//a[normalize-space()='Drag & Drop Sliders']
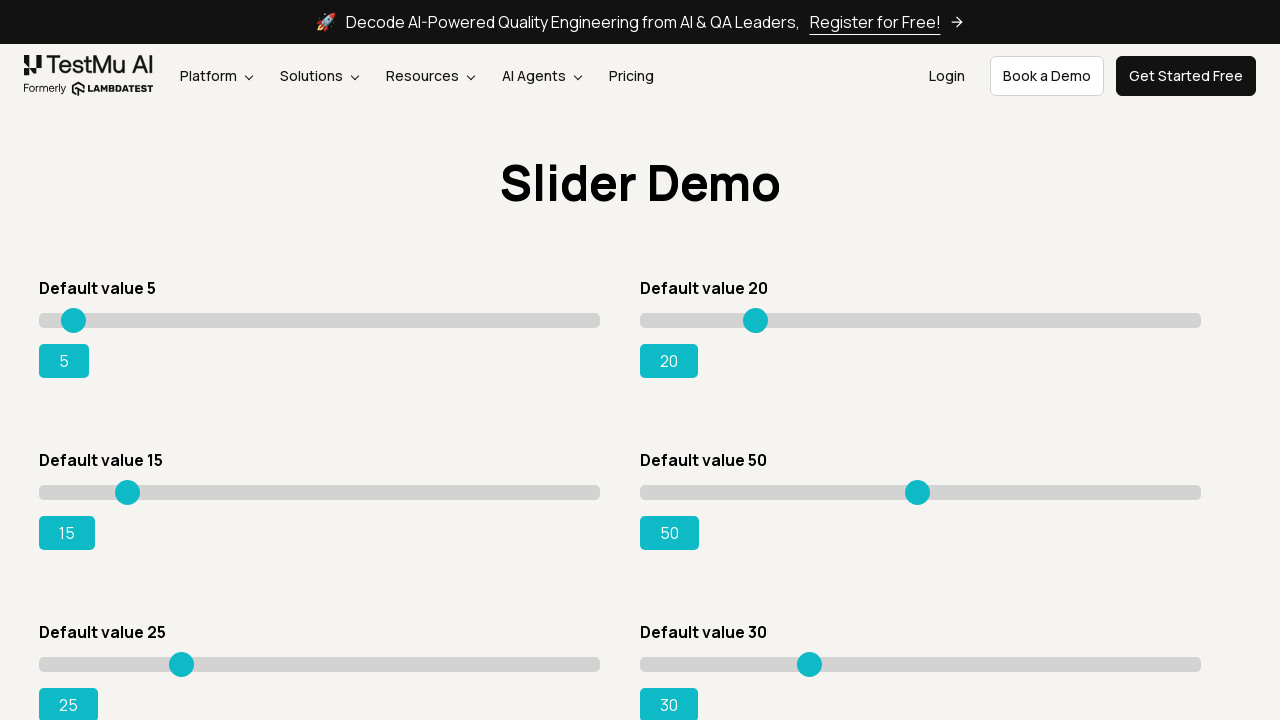

Slider page loaded and third slider element is visible
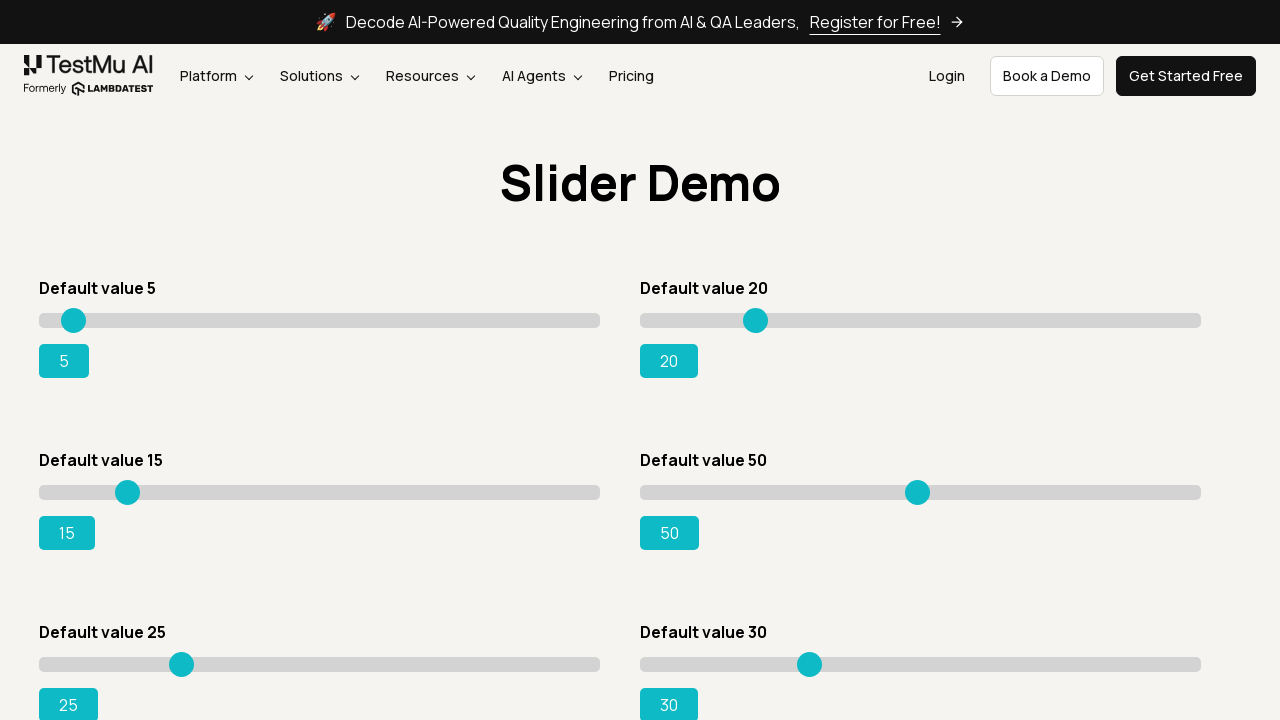

Located the third slider element
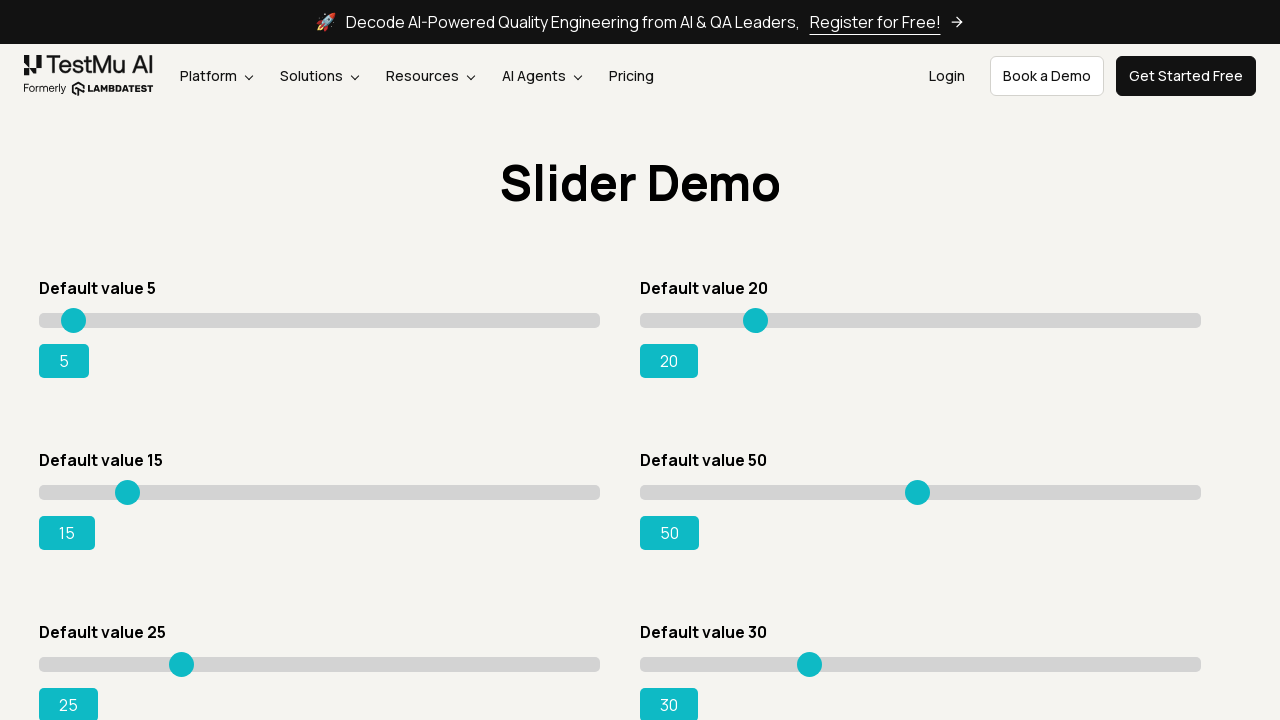

Retrieved slider bounding box dimensions
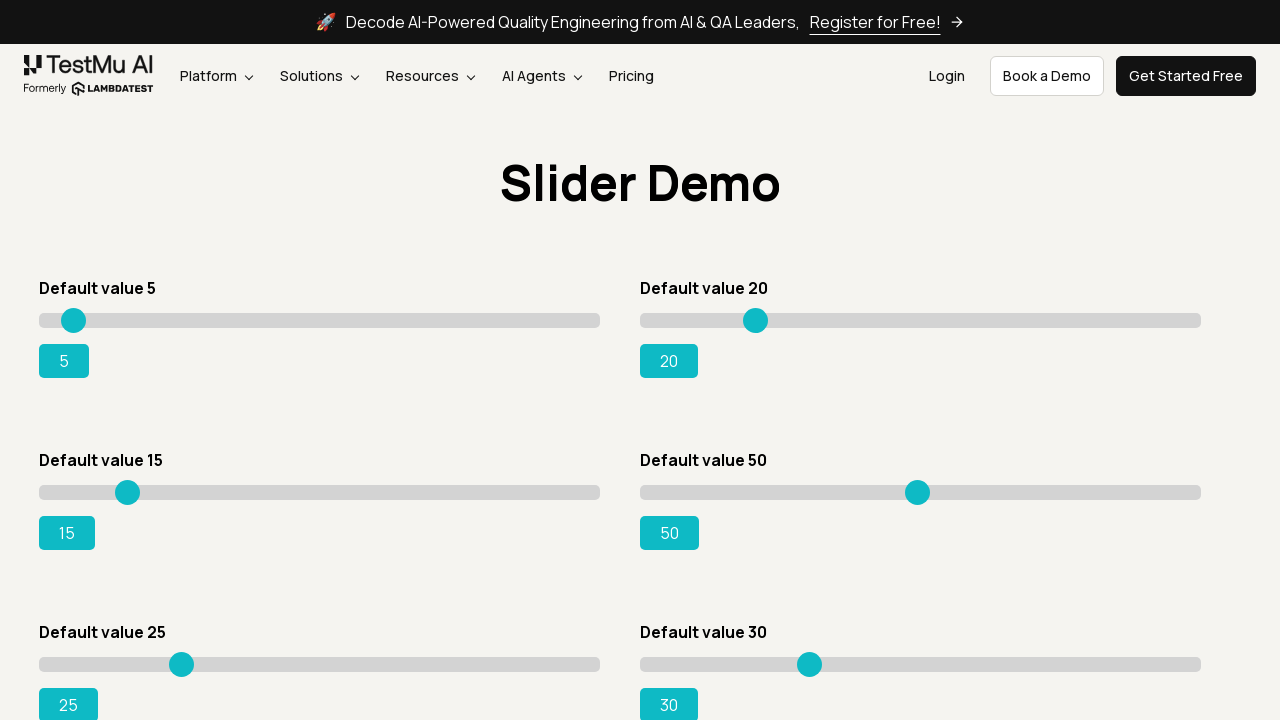

Moved mouse to center of slider at (320, 492)
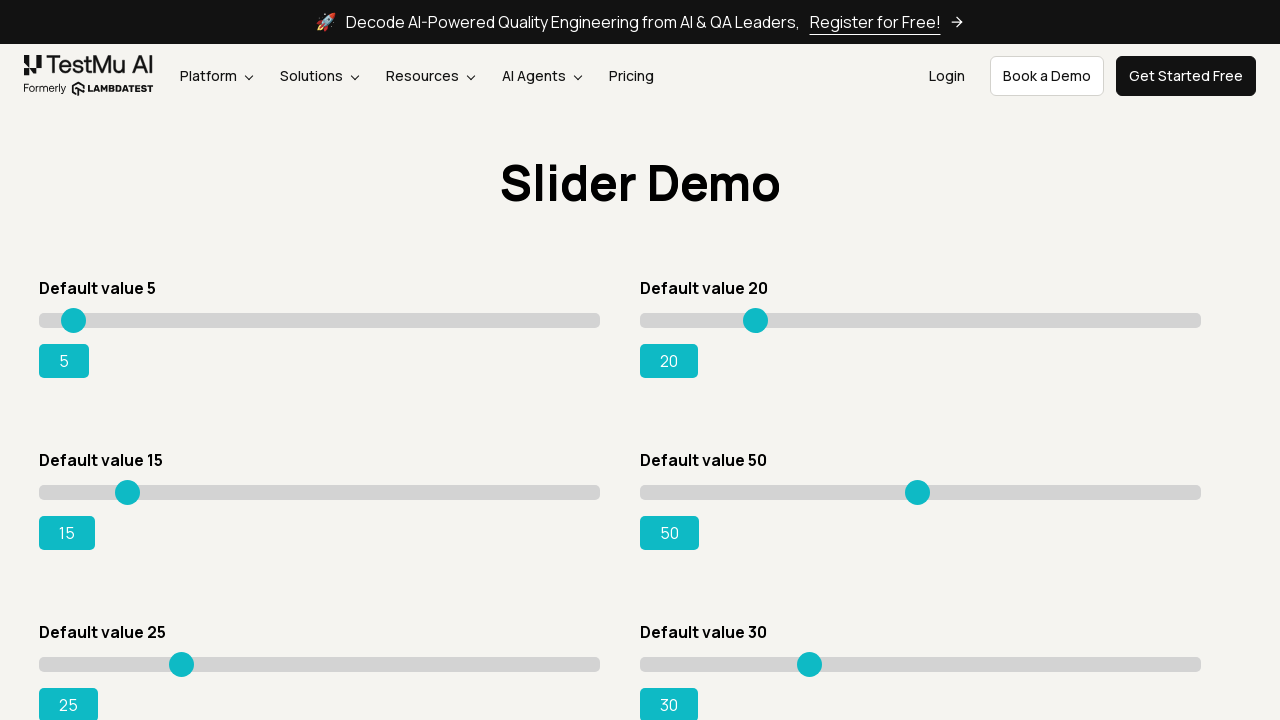

Pressed mouse button down on slider at (320, 492)
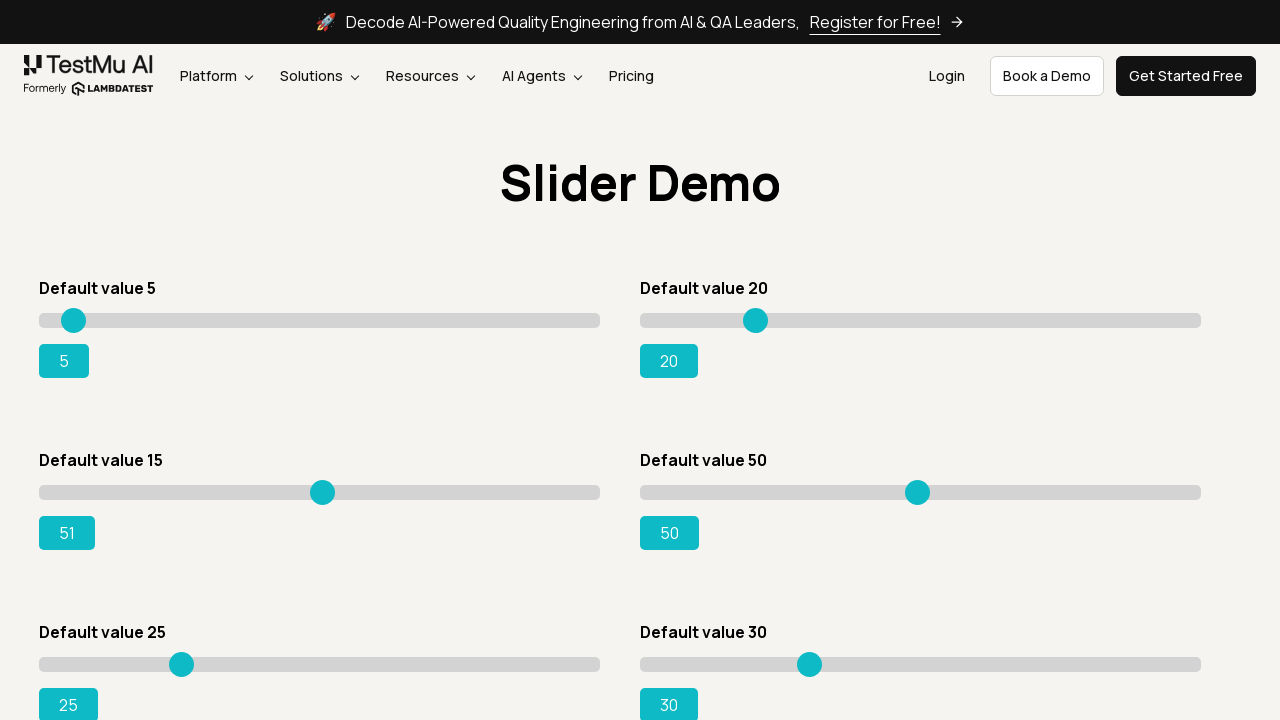

Dragged slider to approximately 95% of its range at (572, 492)
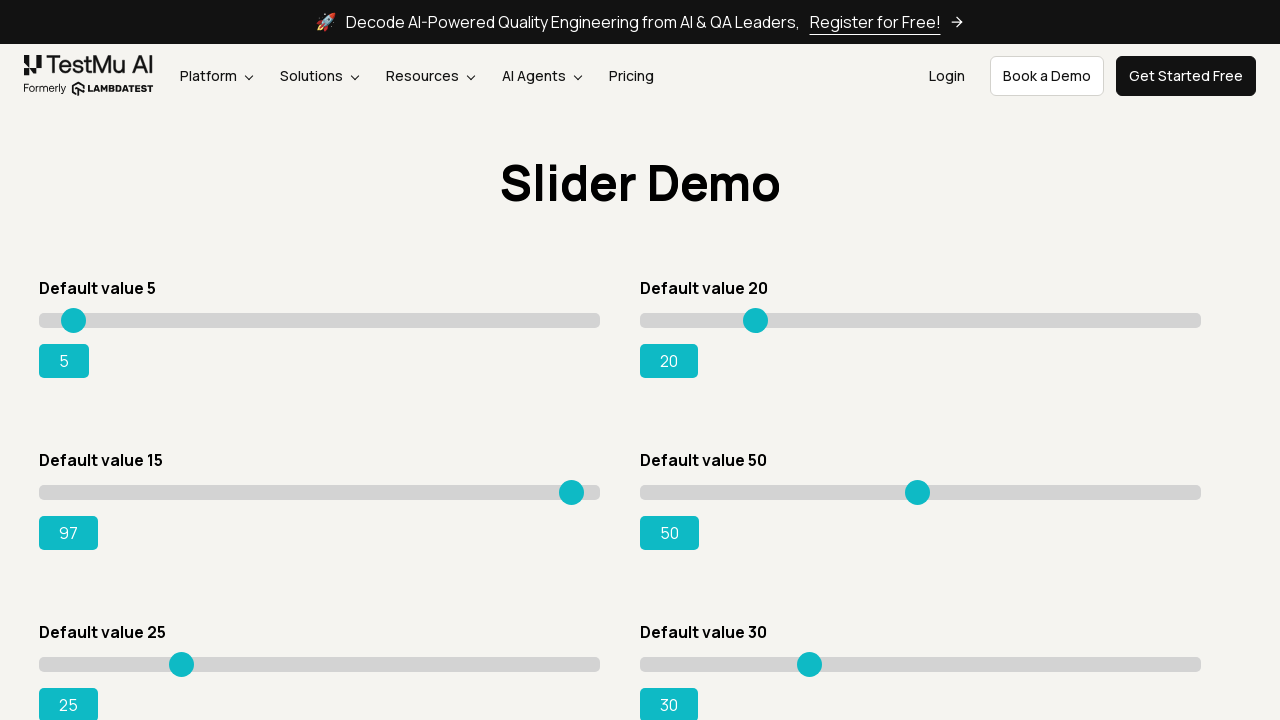

Released mouse button to complete slider drag operation at (572, 492)
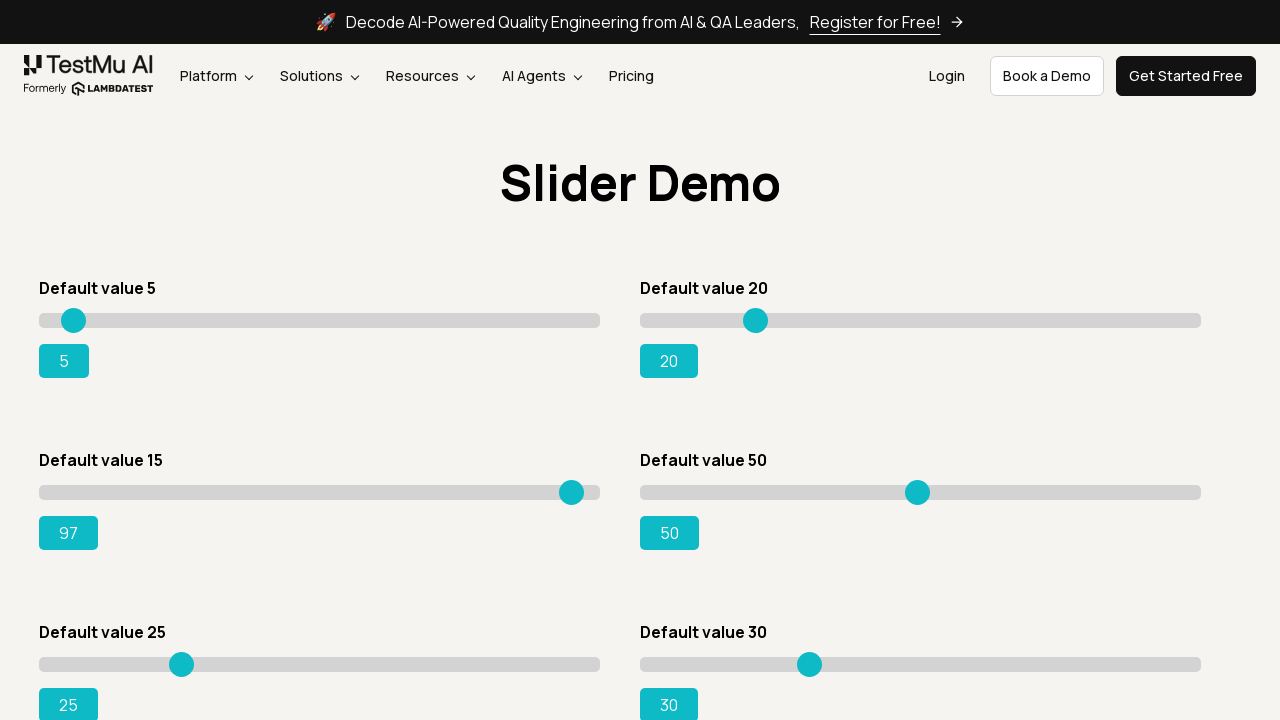

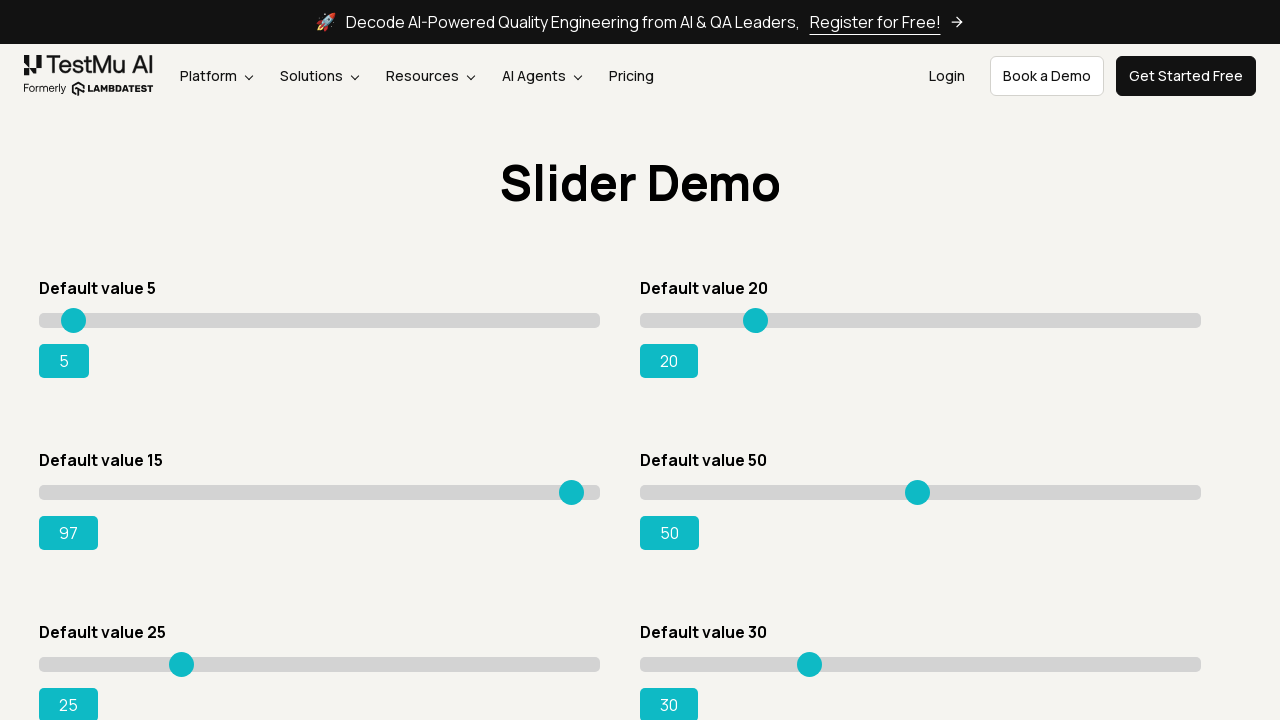